Tests shadow DOM interaction by navigating to a book app and entering a search query into a search input field nested within shadow DOM elements

Starting URL: https://books-pwakit.appspot.com/

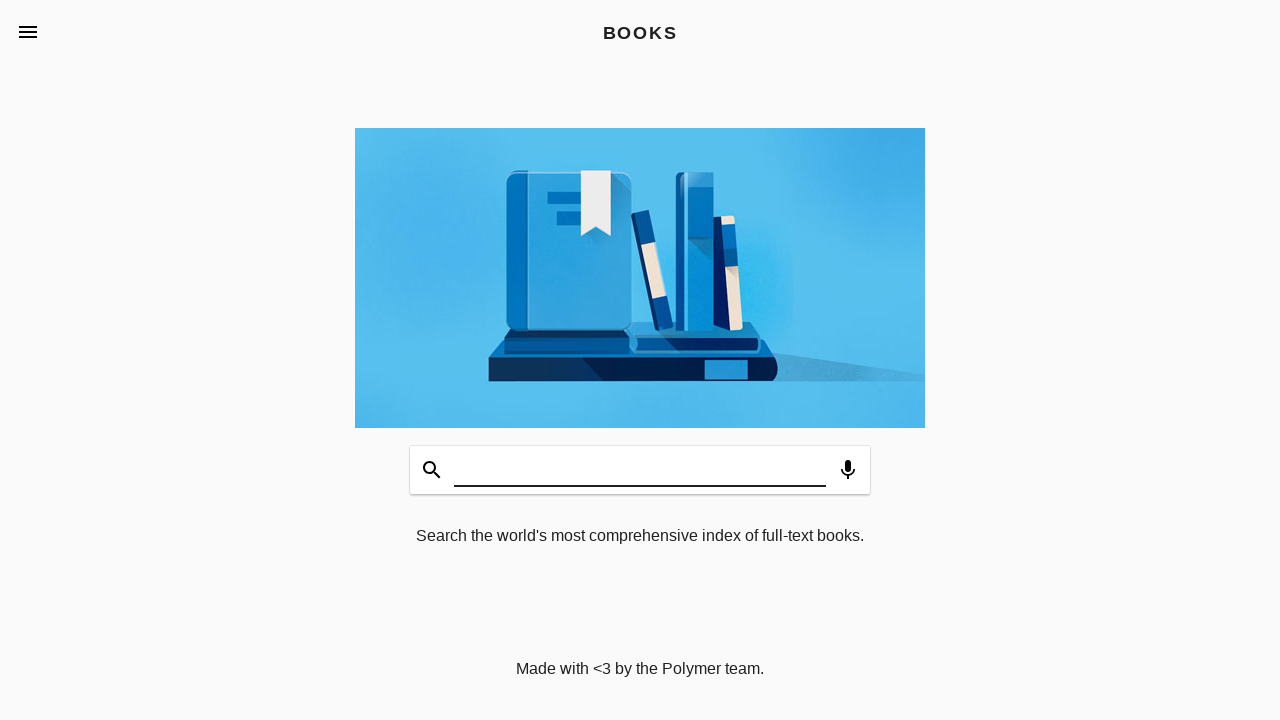

Waited for book-app element to load
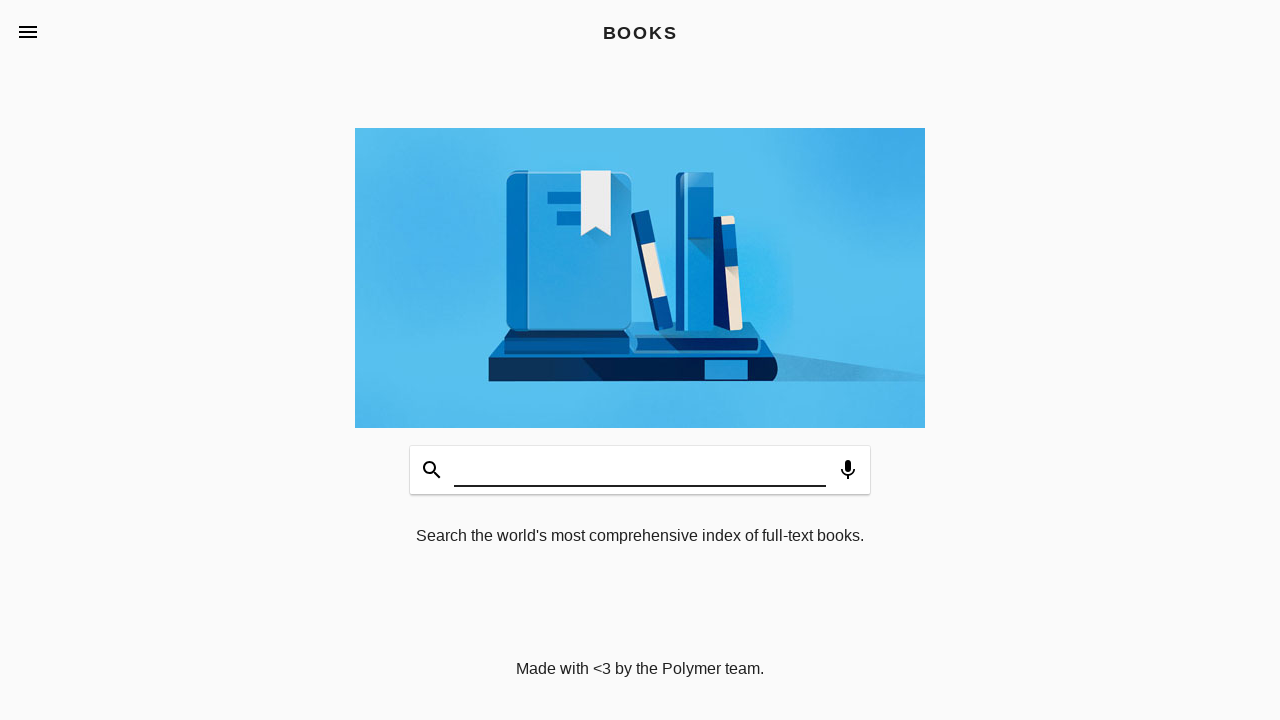

Filled shadow DOM search input with 'Orhan Pamuk' on book-app >> app-header #input
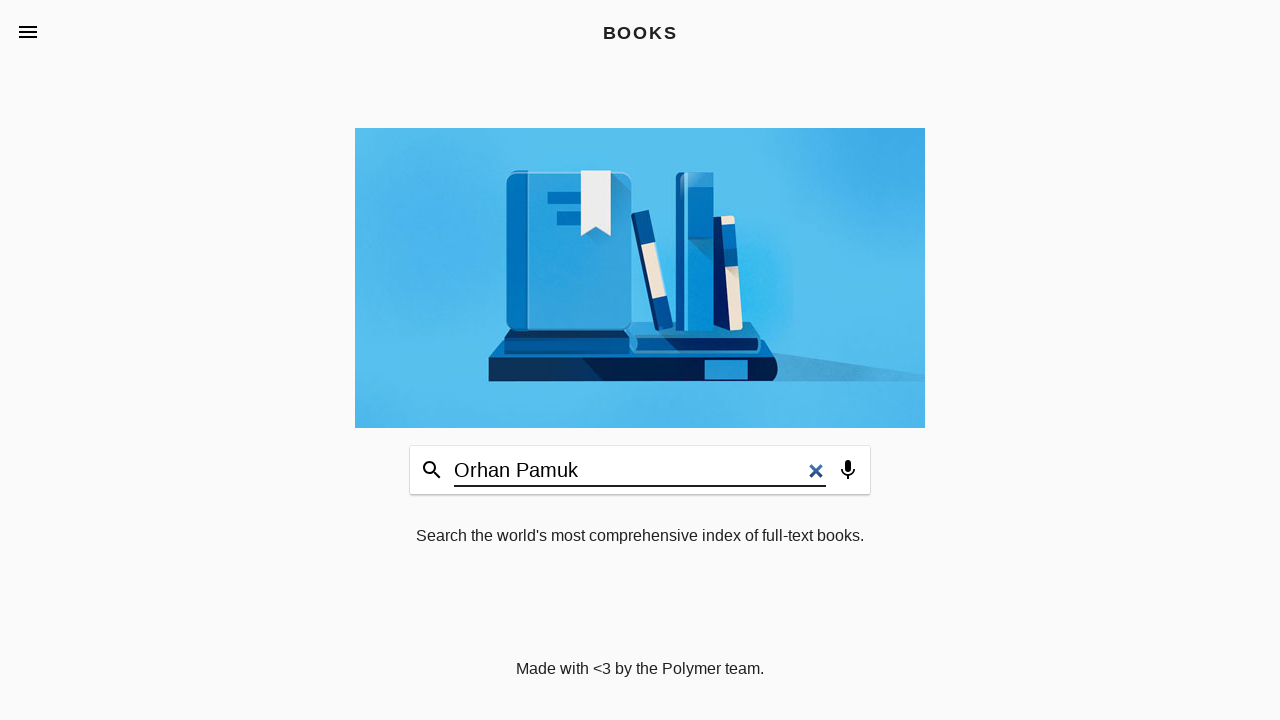

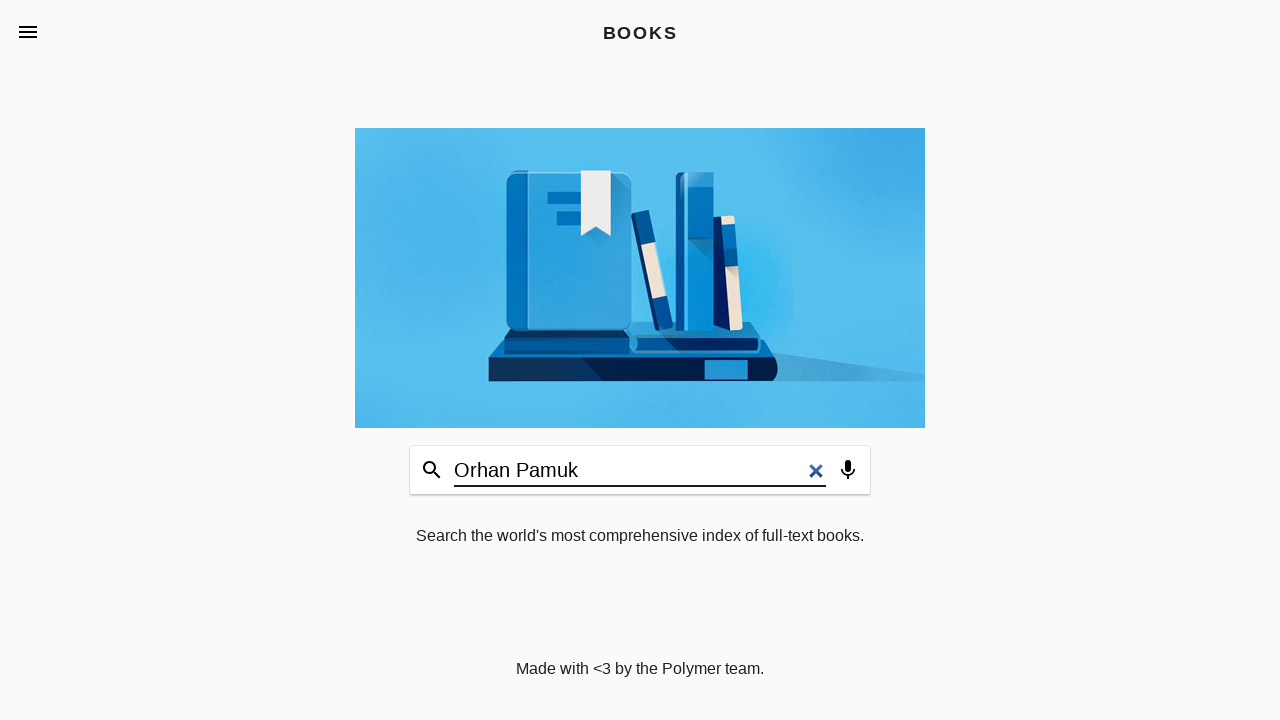